Tests dropdown functionality by iterating through and selecting each option in a dropdown menu

Starting URL: https://the-internet.herokuapp.com/dropdown

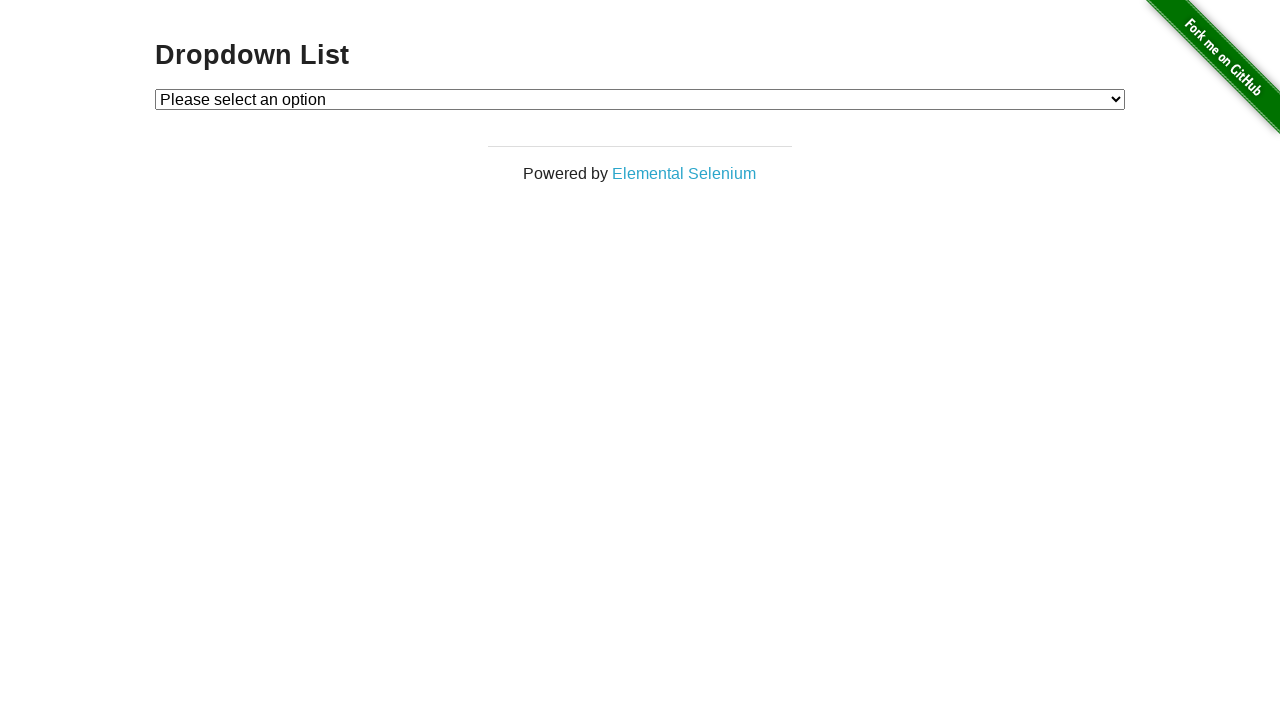

Located dropdown element
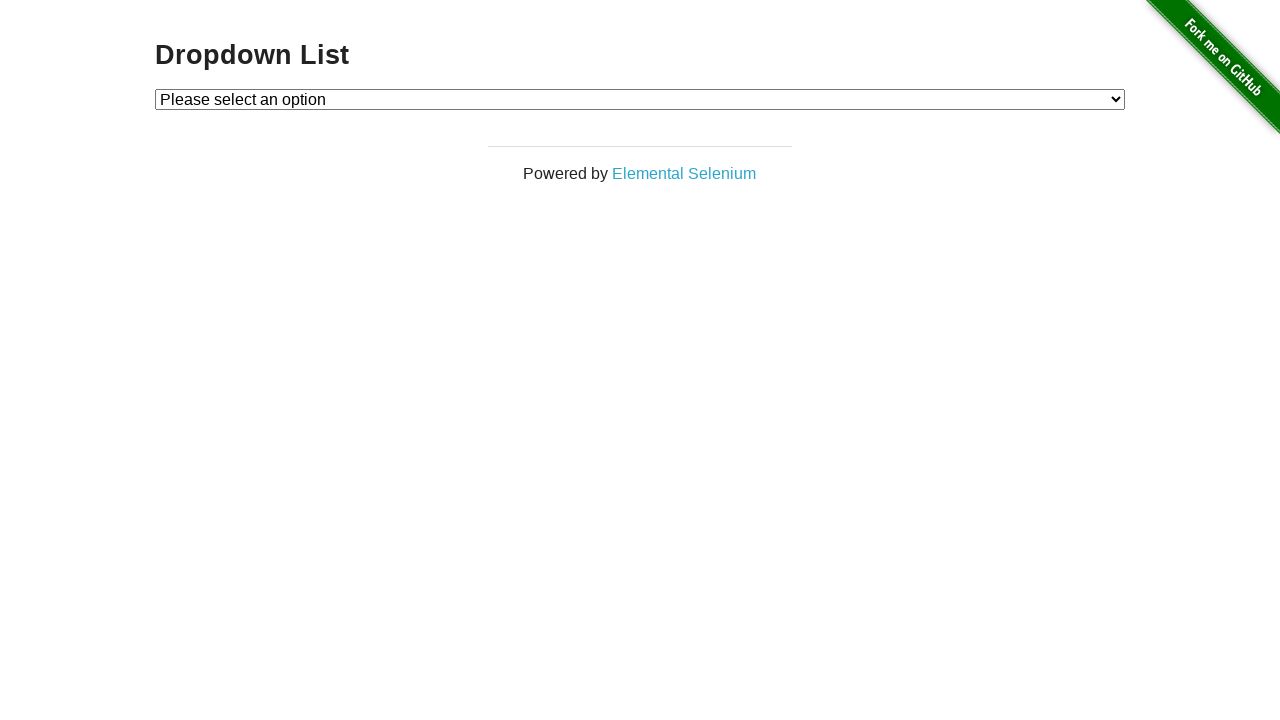

Retrieved all dropdown options
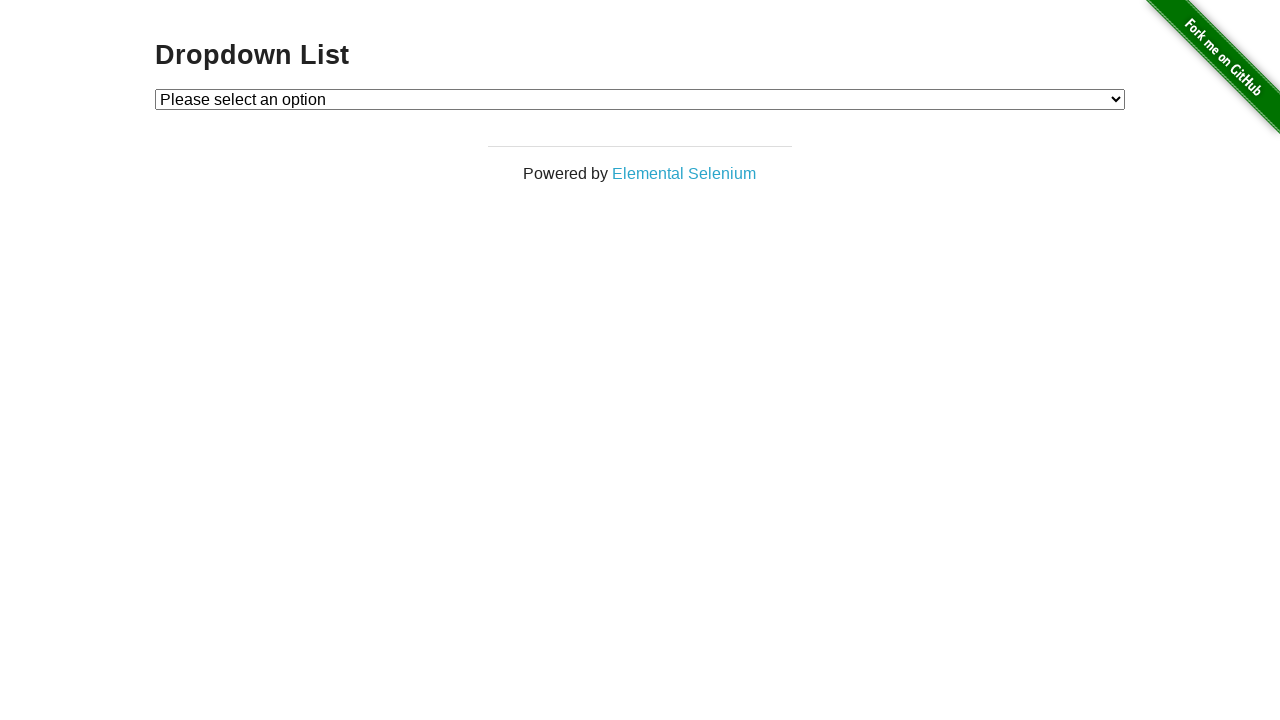

Selected dropdown option at index 1 on #dropdown
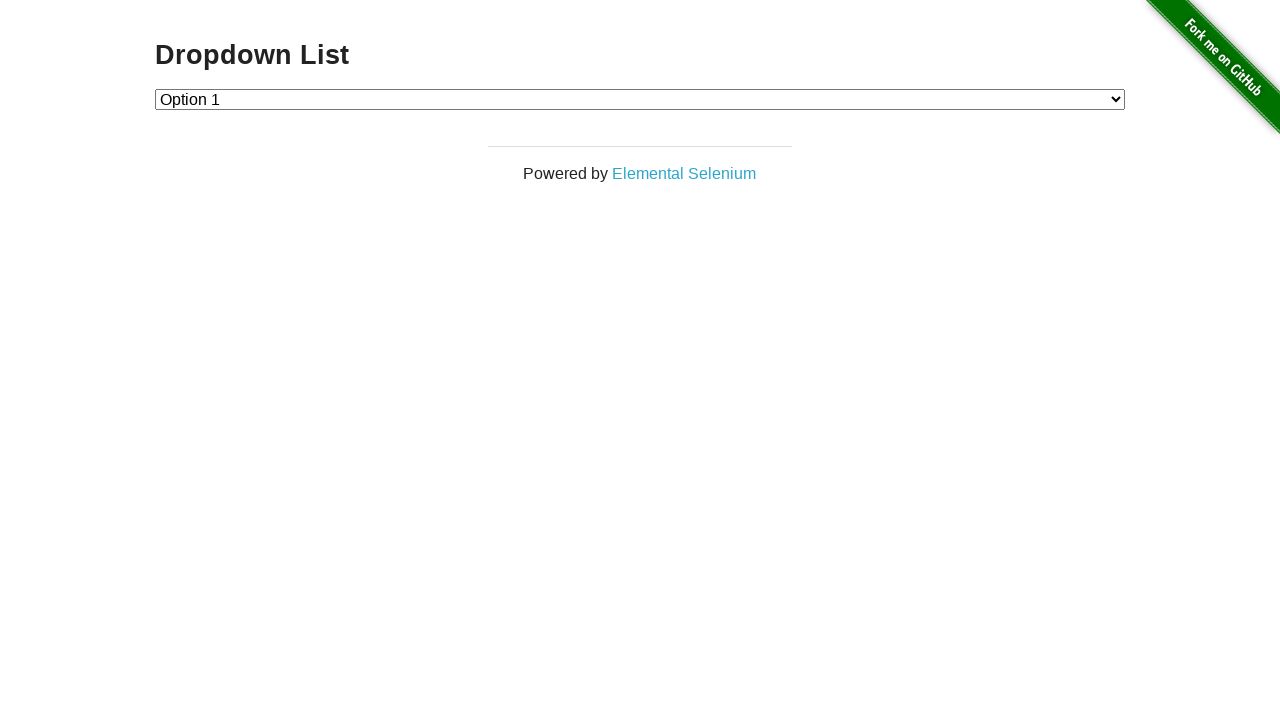

Selected dropdown option at index 2 on #dropdown
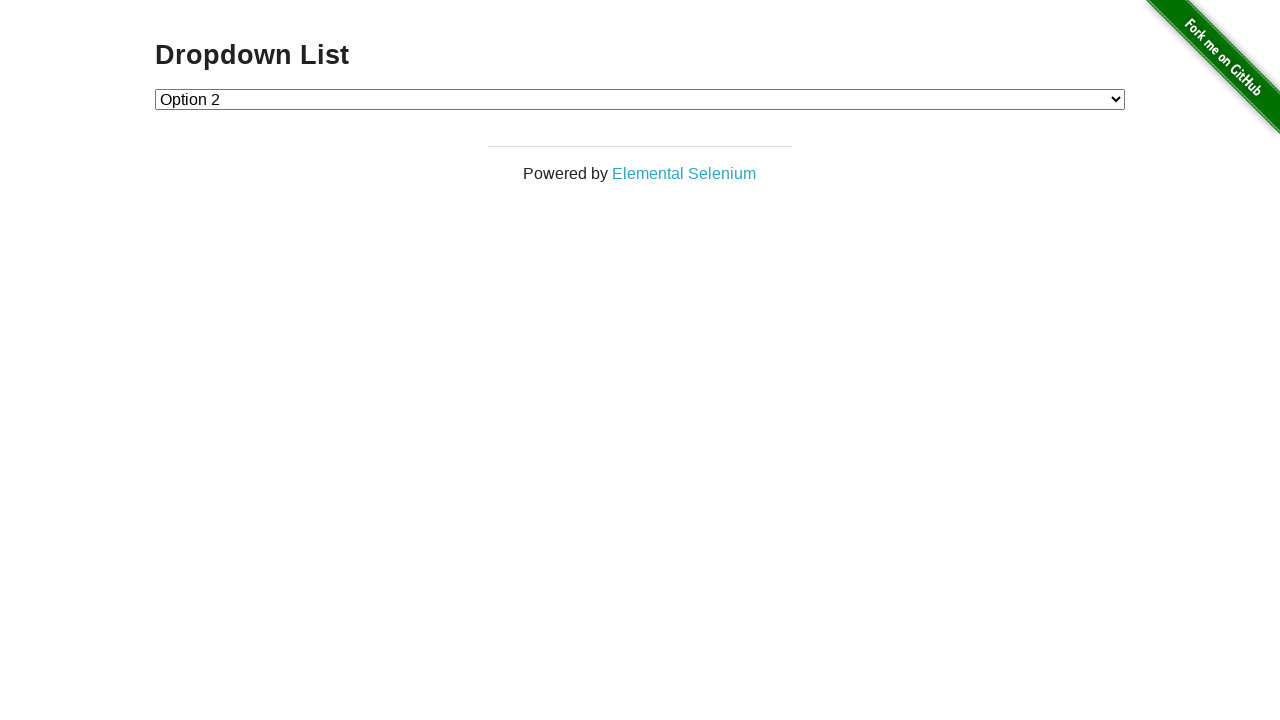

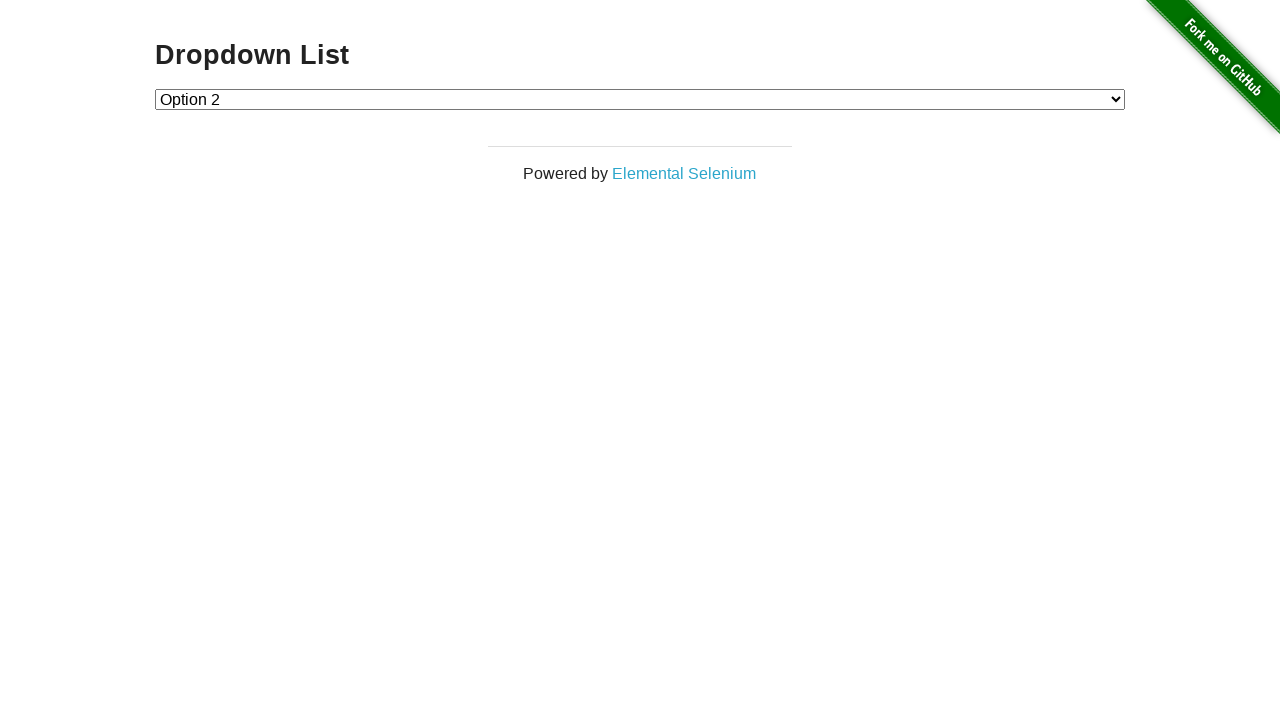